Navigates through multiple pages by appending different hash fragments to the base URL

Starting URL: https://suis.seoultech.ac.kr/nxui/index.html#1

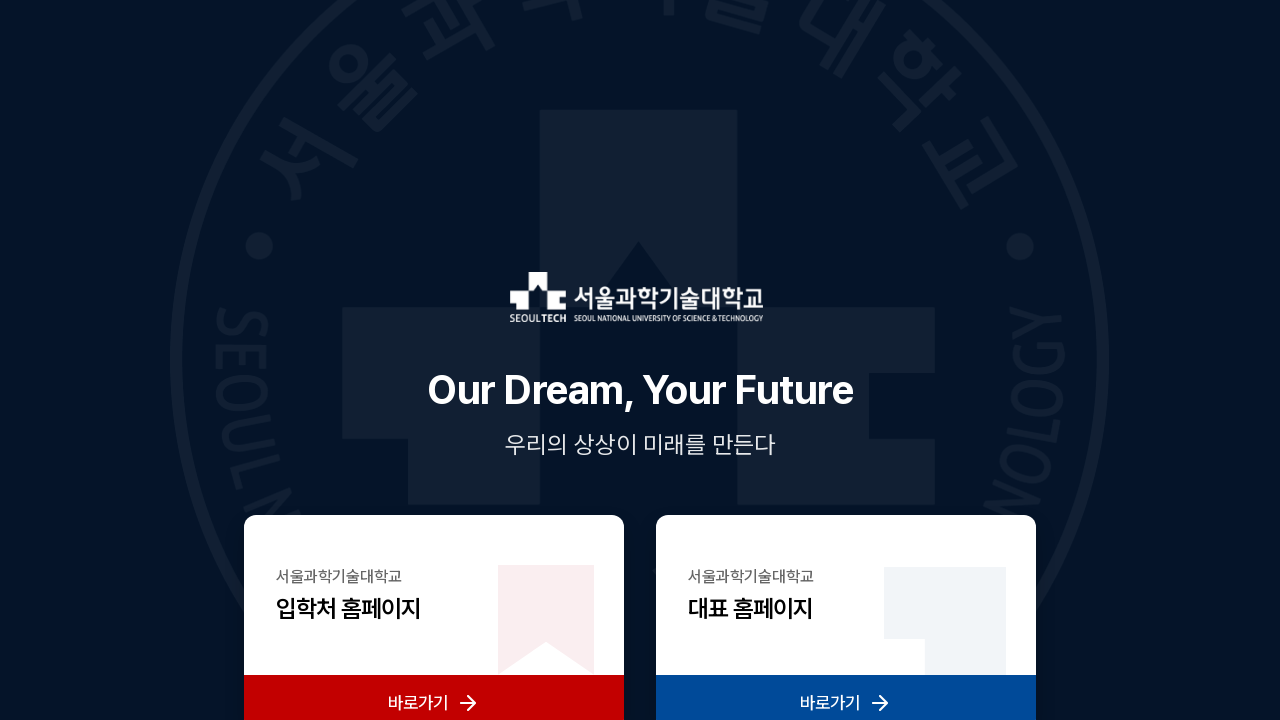

Navigated to page 2 using hash fragment #2
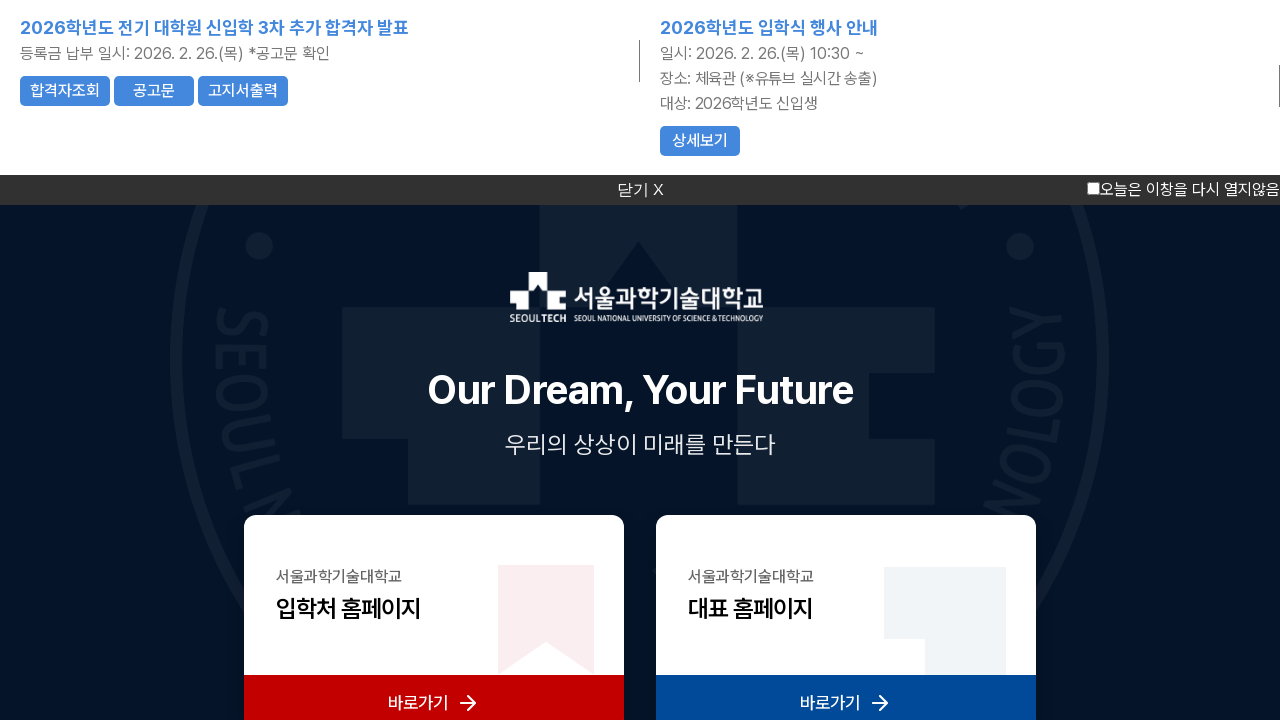

Navigated to page 3 using hash fragment #3
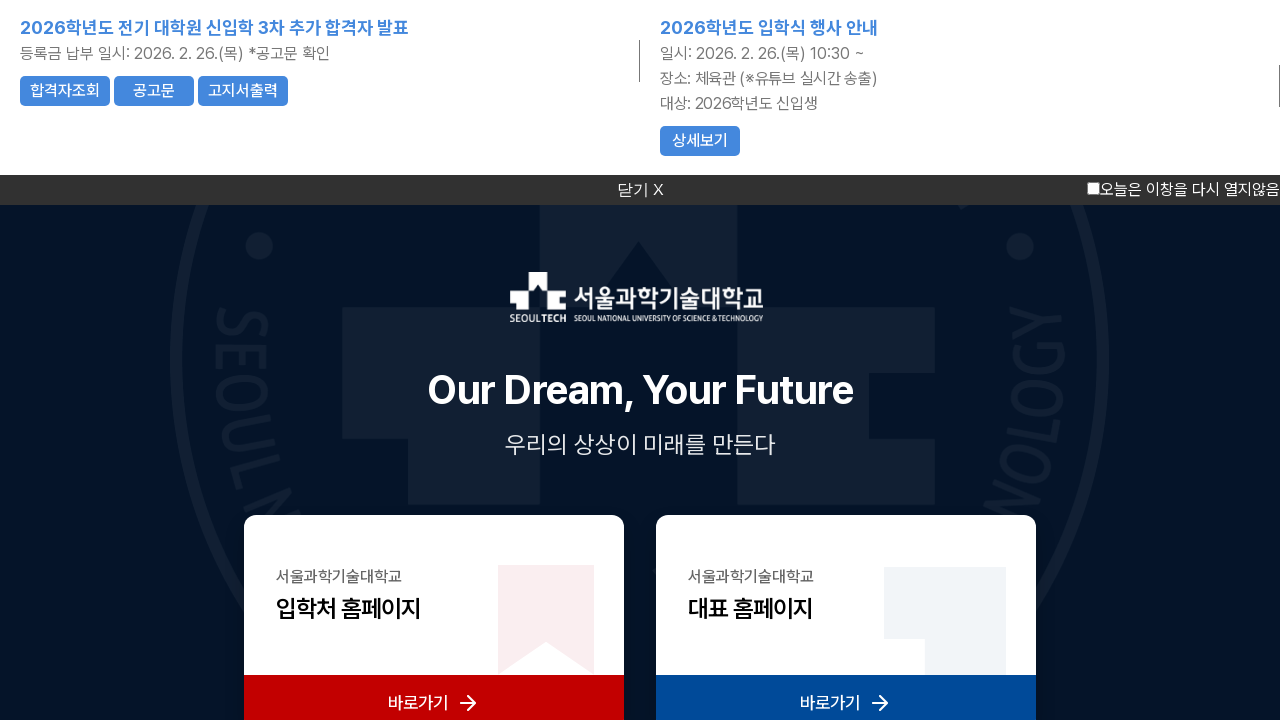

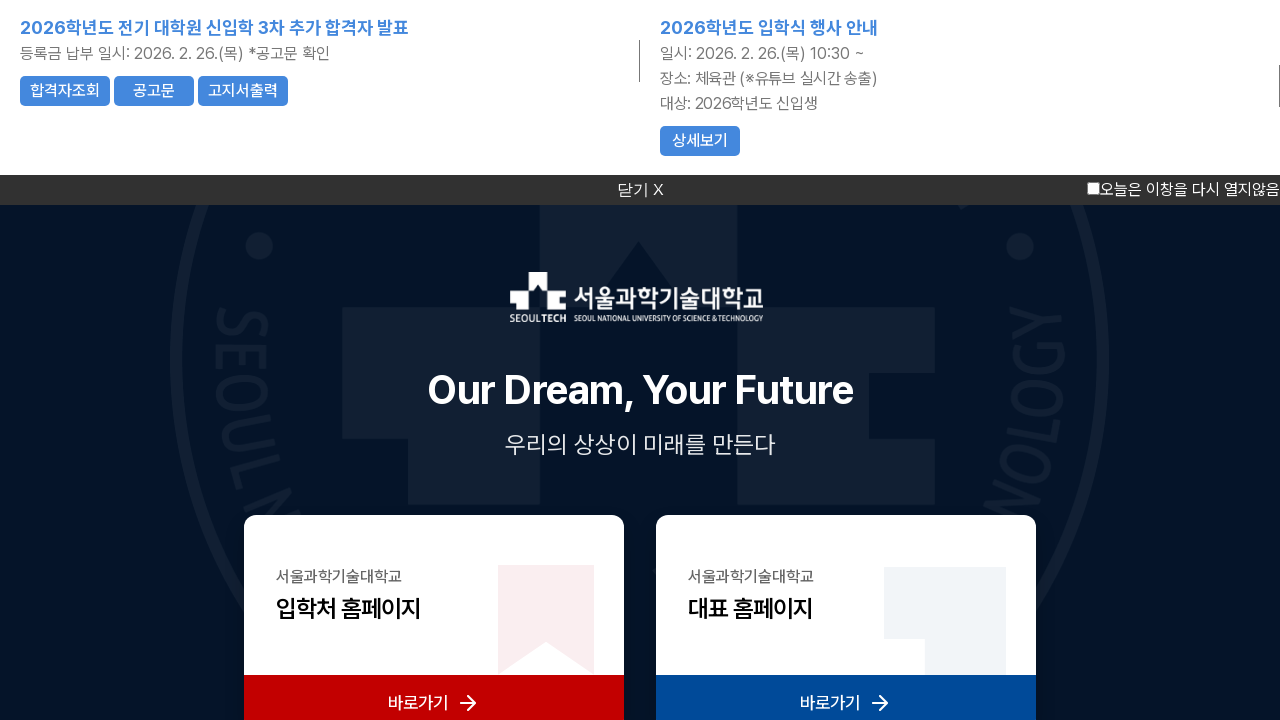